Tests jQuery UI slider functionality by clicking and dragging the slider handle to move it approximately halfway across the slider track.

Starting URL: https://jqueryui.com/resources/demos/slider/default.html

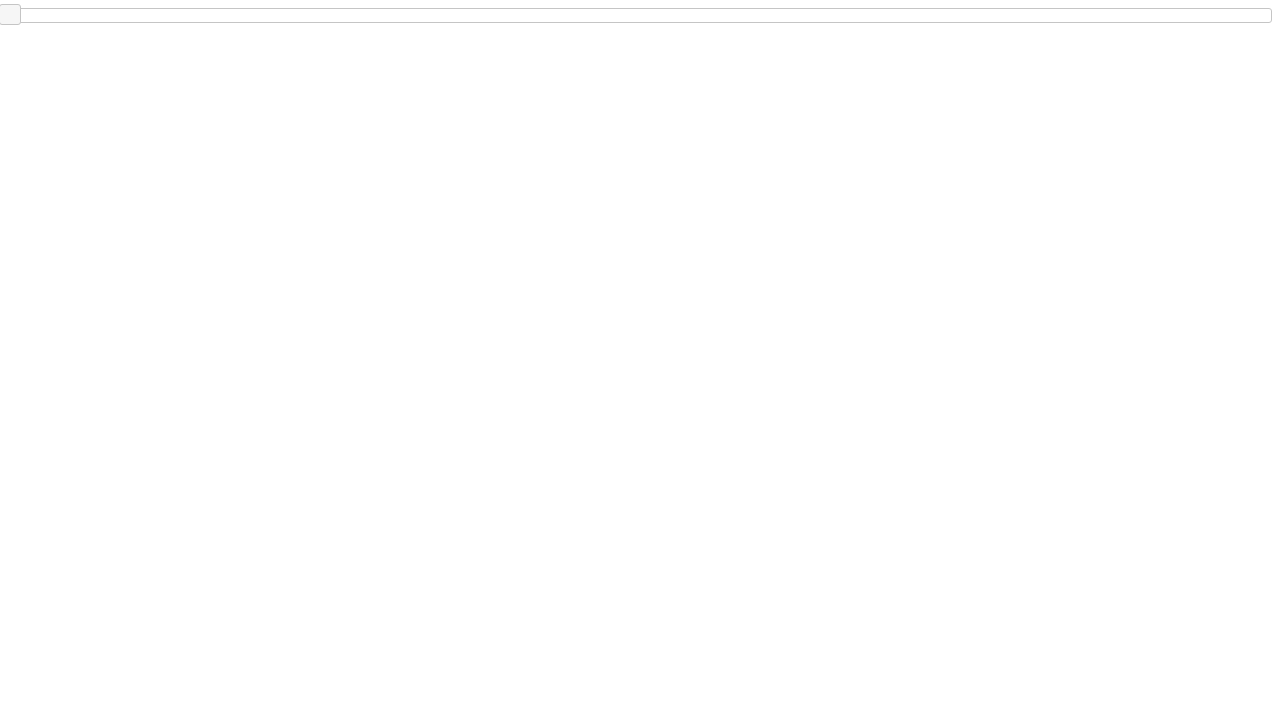

Located the jQuery UI slider element
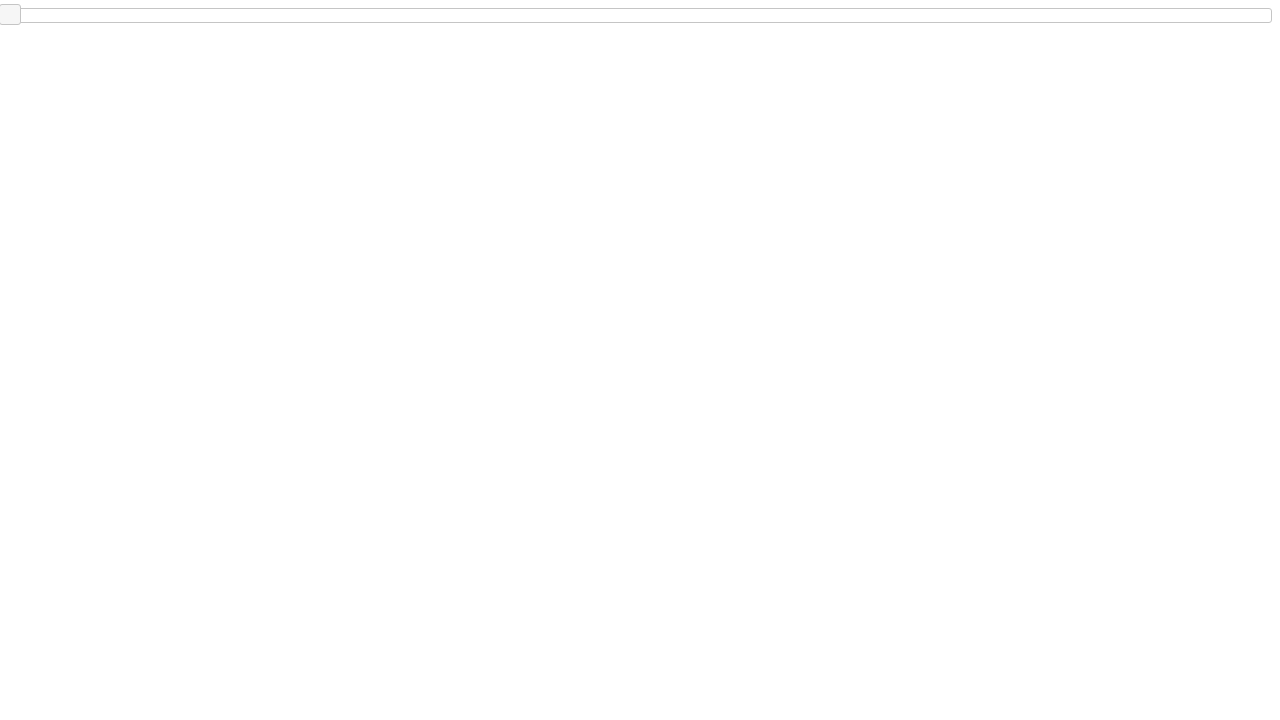

Slider became visible
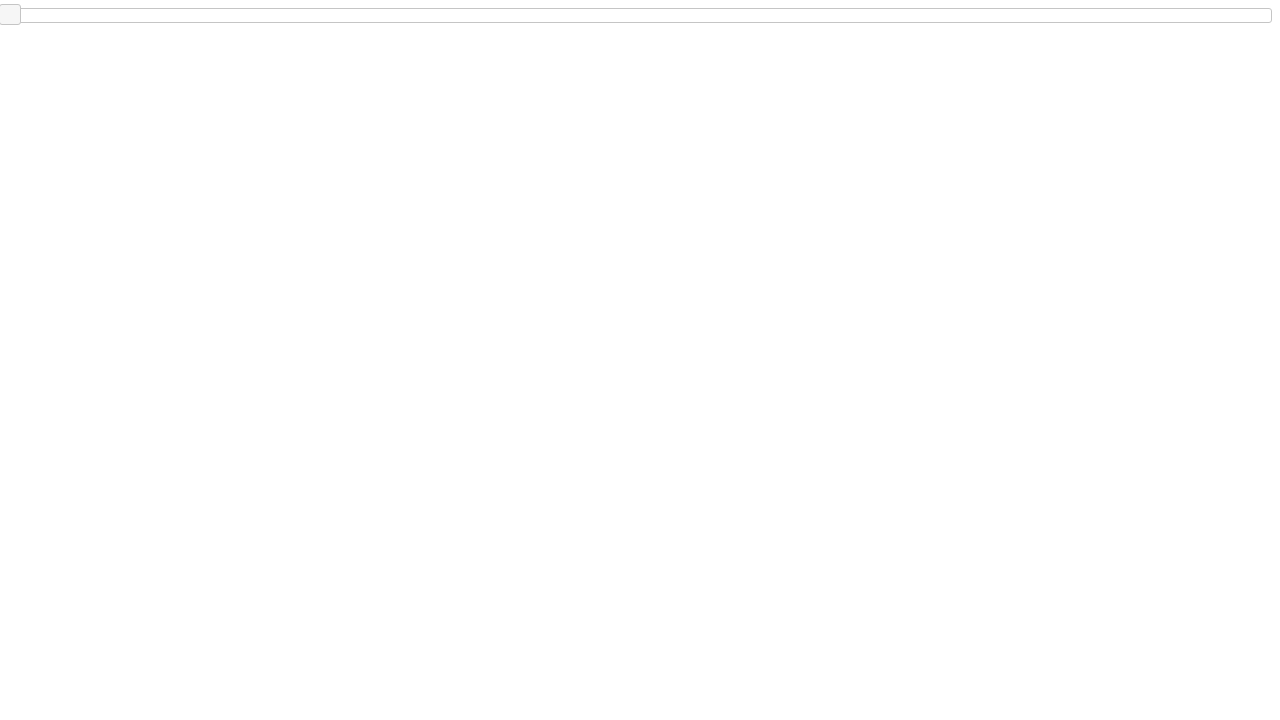

Retrieved slider bounding box dimensions
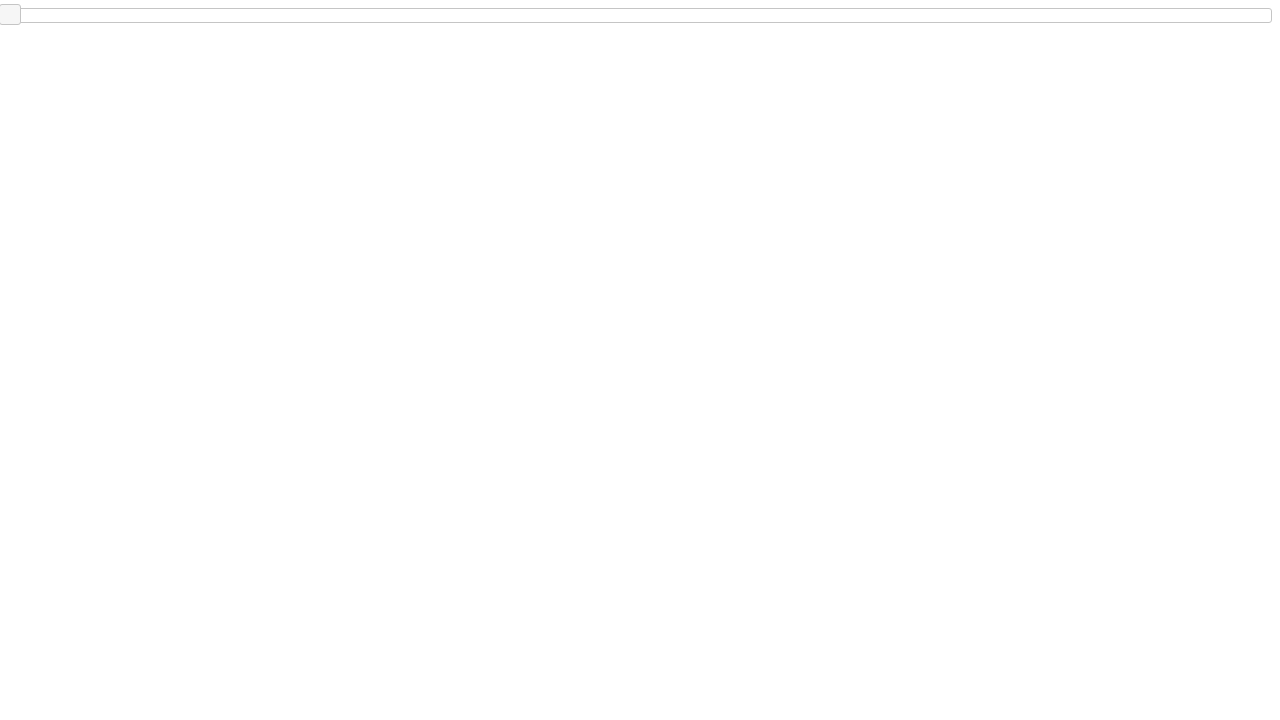

Located the slider handle element
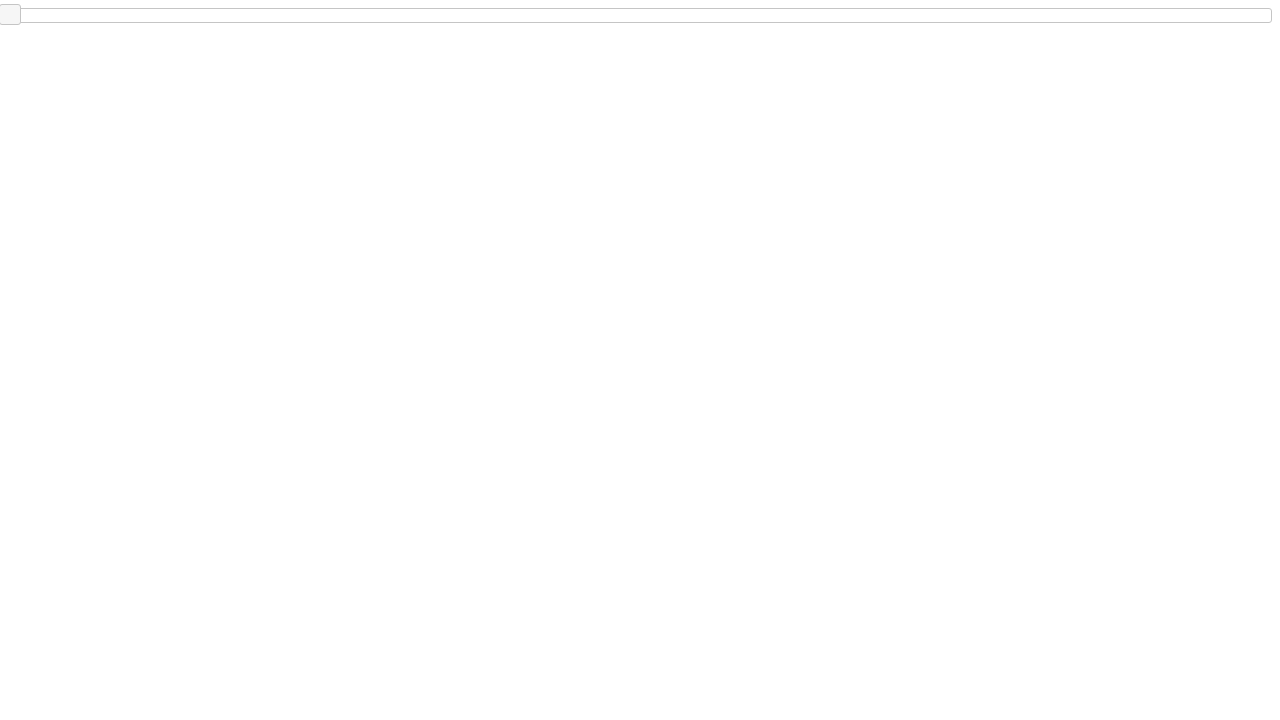

Dragged slider handle approximately halfway across the slider track at (592, 5)
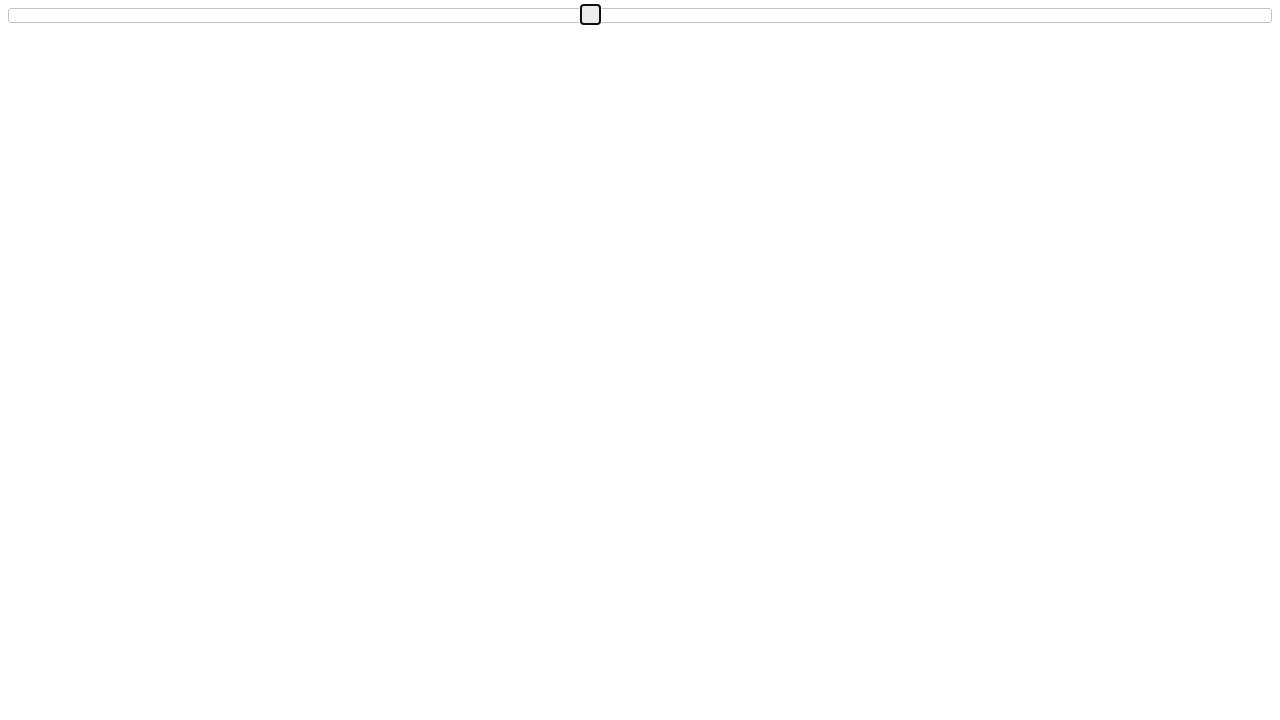

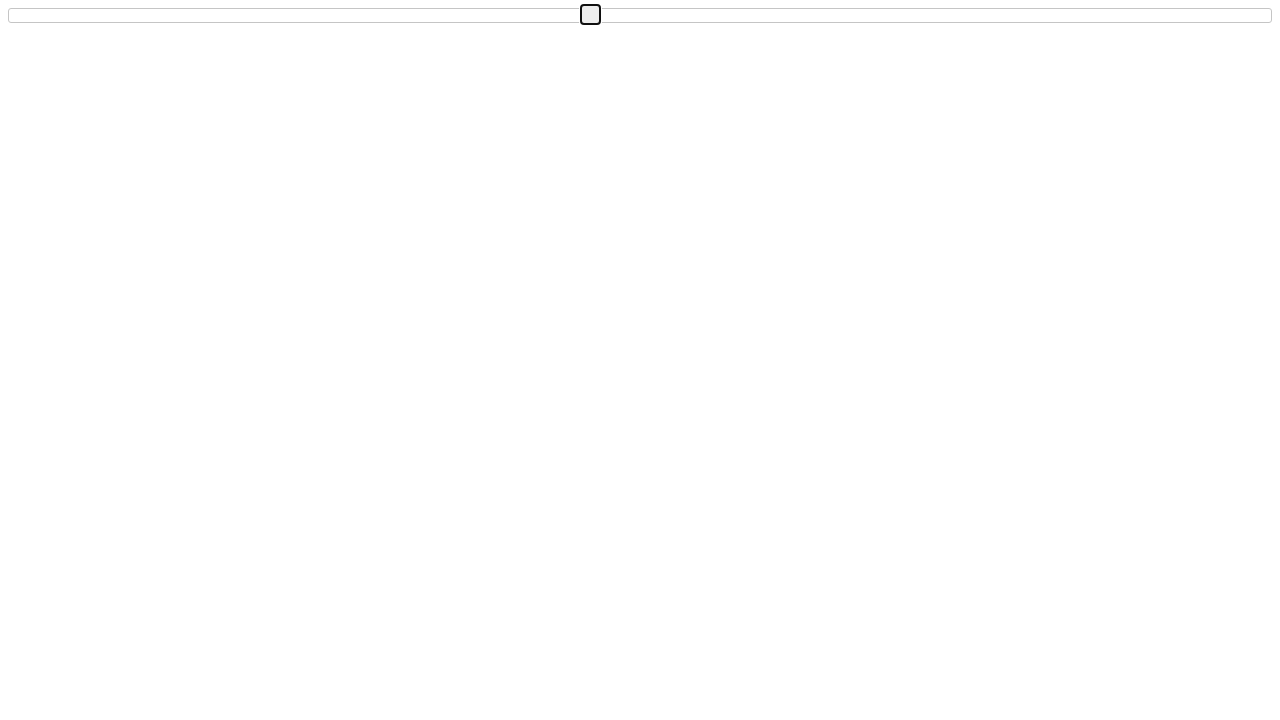